Tests page scrolling functionality by scrolling to bottom, top, and to a specific element on the Semantic UI dropdown documentation page

Starting URL: https://semantic-ui.com/modules/dropdown.html

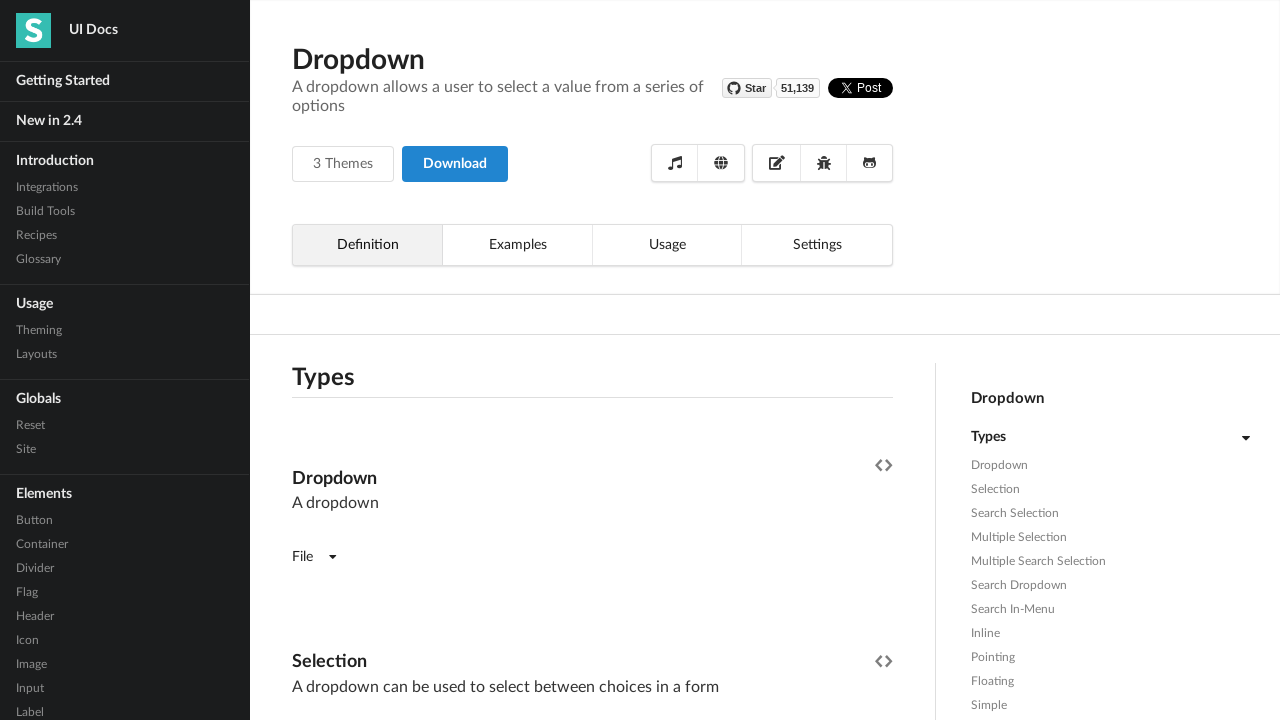

Scrolled to bottom of the page
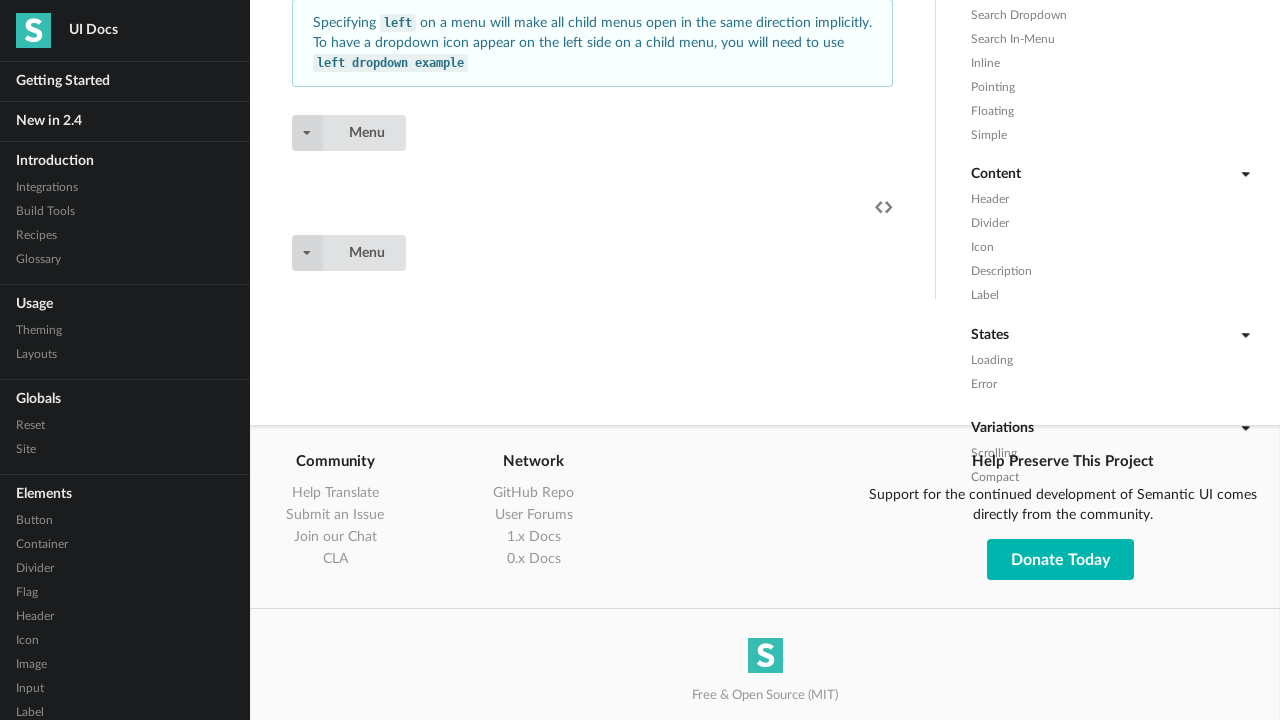

Waited 5 seconds for page content to settle after scrolling to bottom
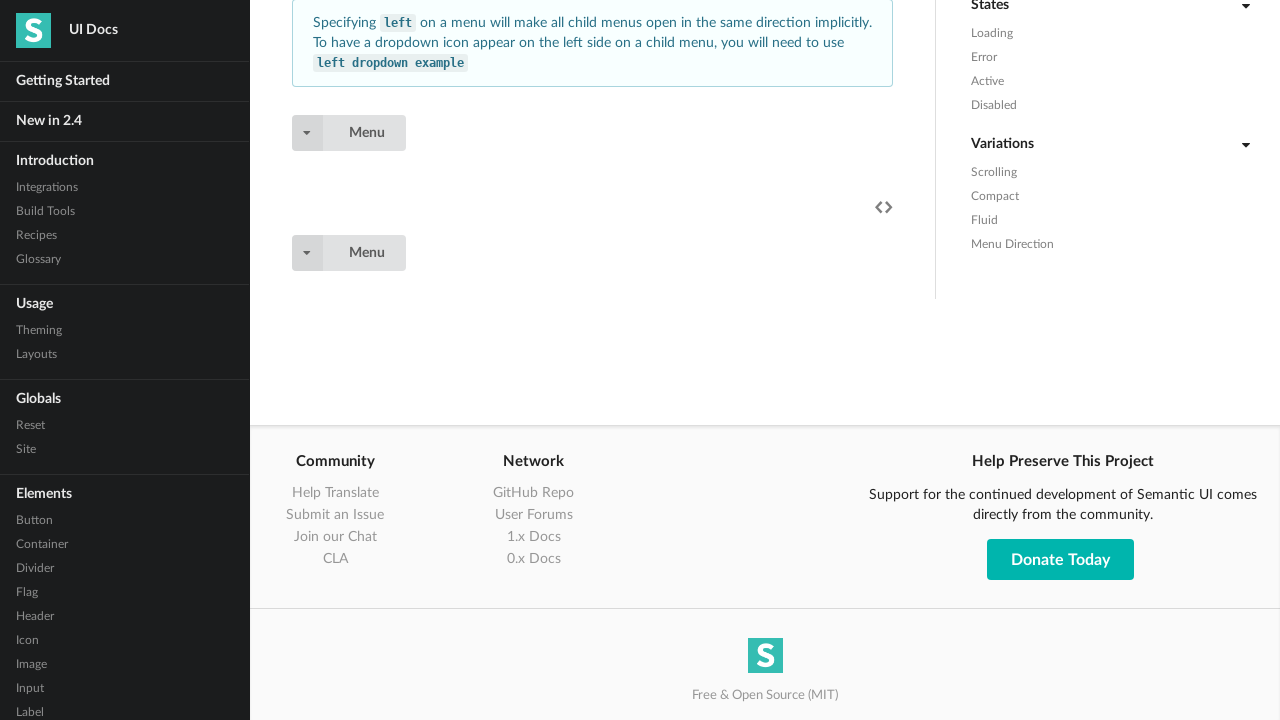

Scrolled back to top of the page
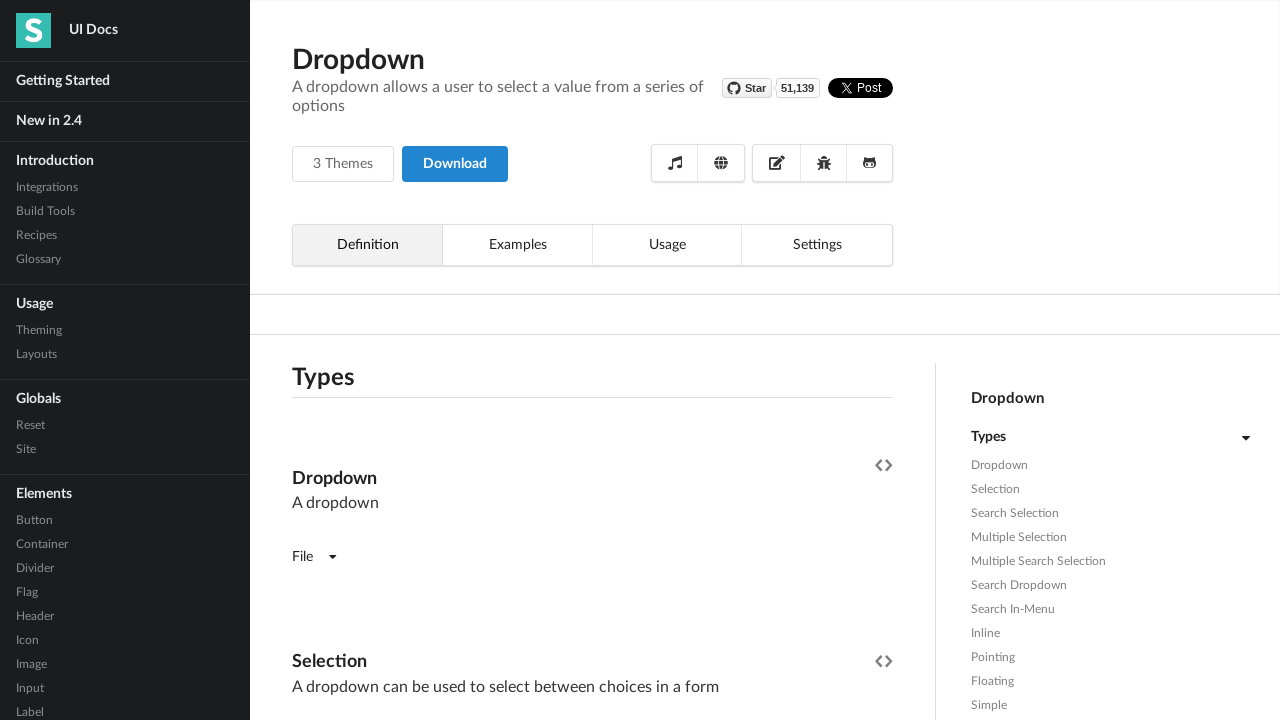

Waited 5 seconds for page content to settle after scrolling to top
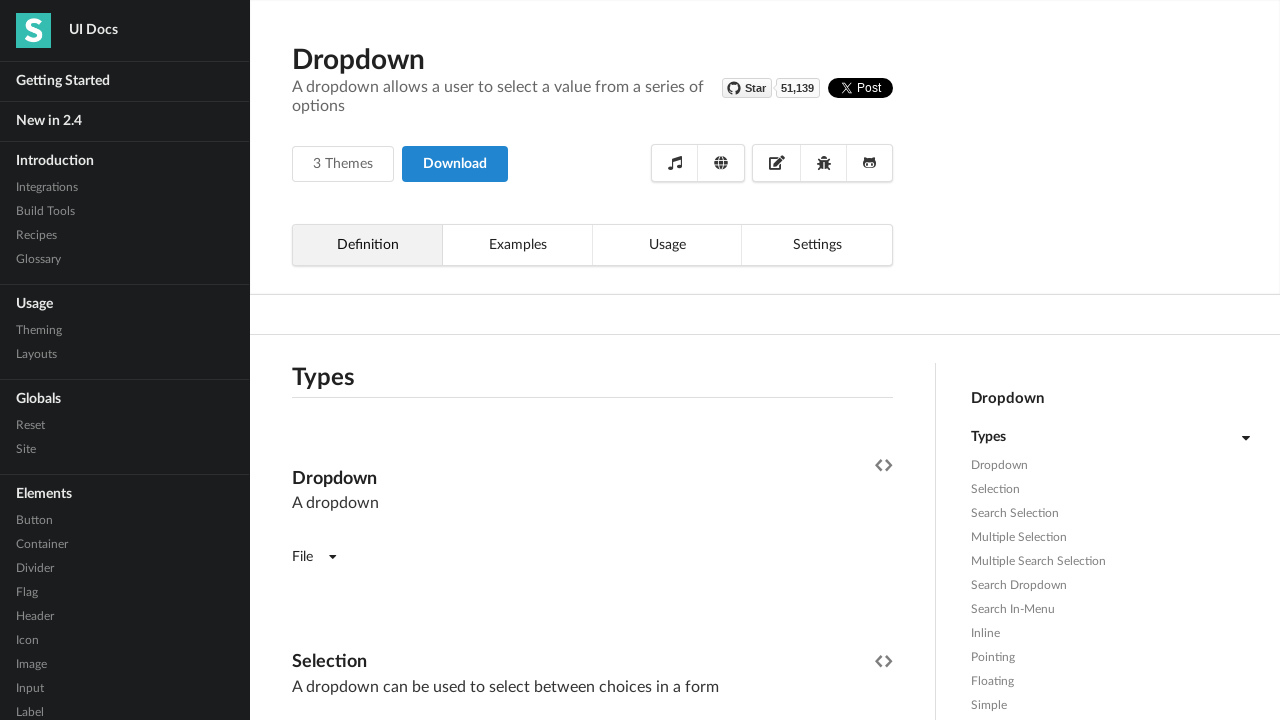

Located the 'Select Country' element
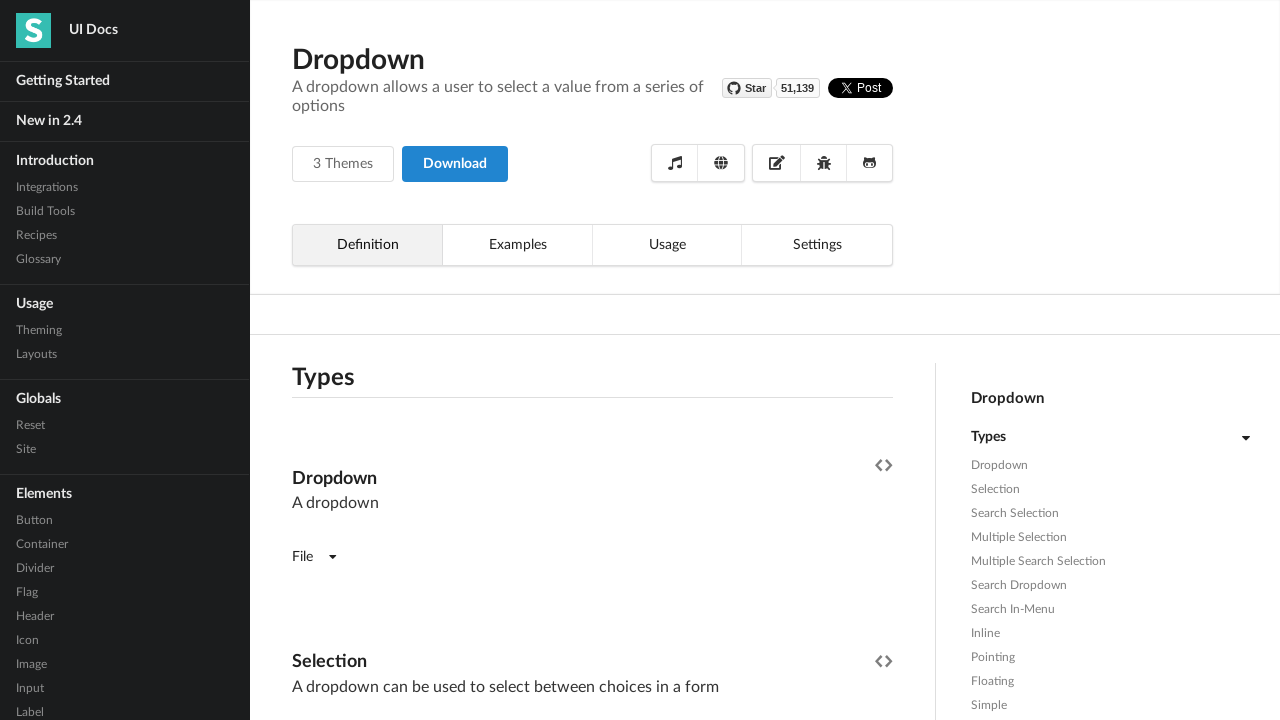

Scrolled to 'Select Country' element
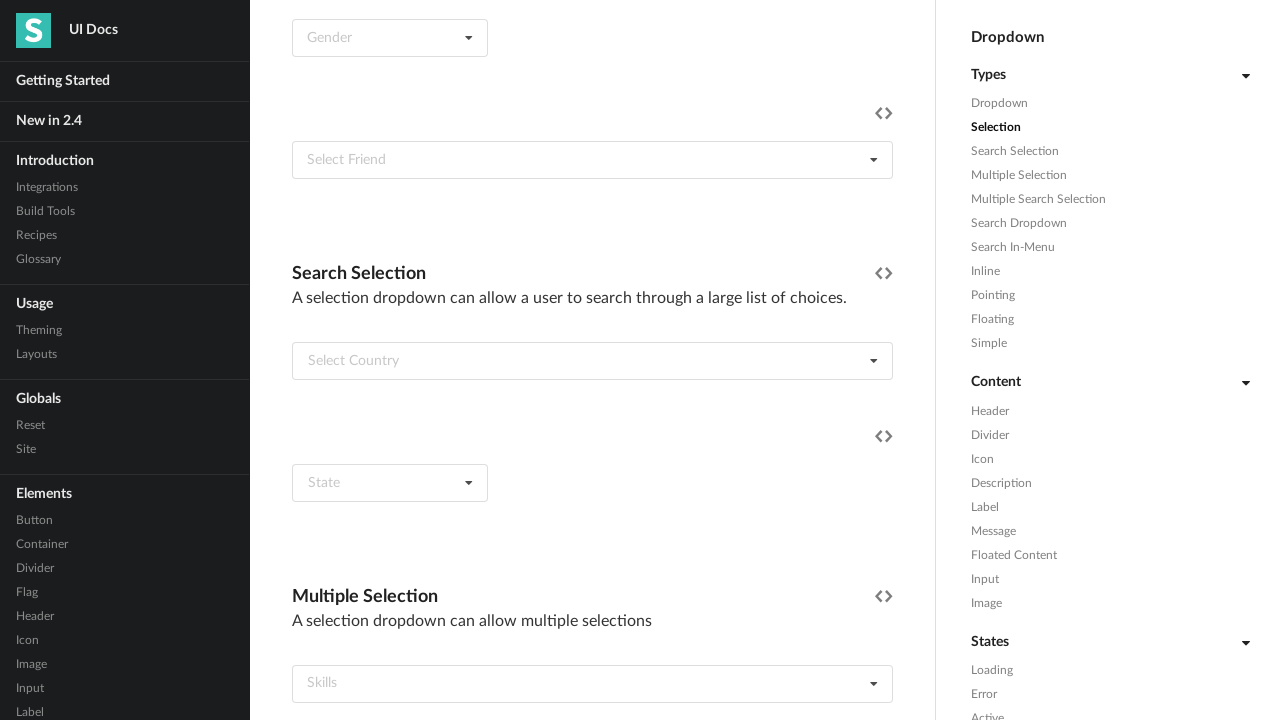

Waited 5 seconds for page content to settle after scrolling to 'Select Country' element
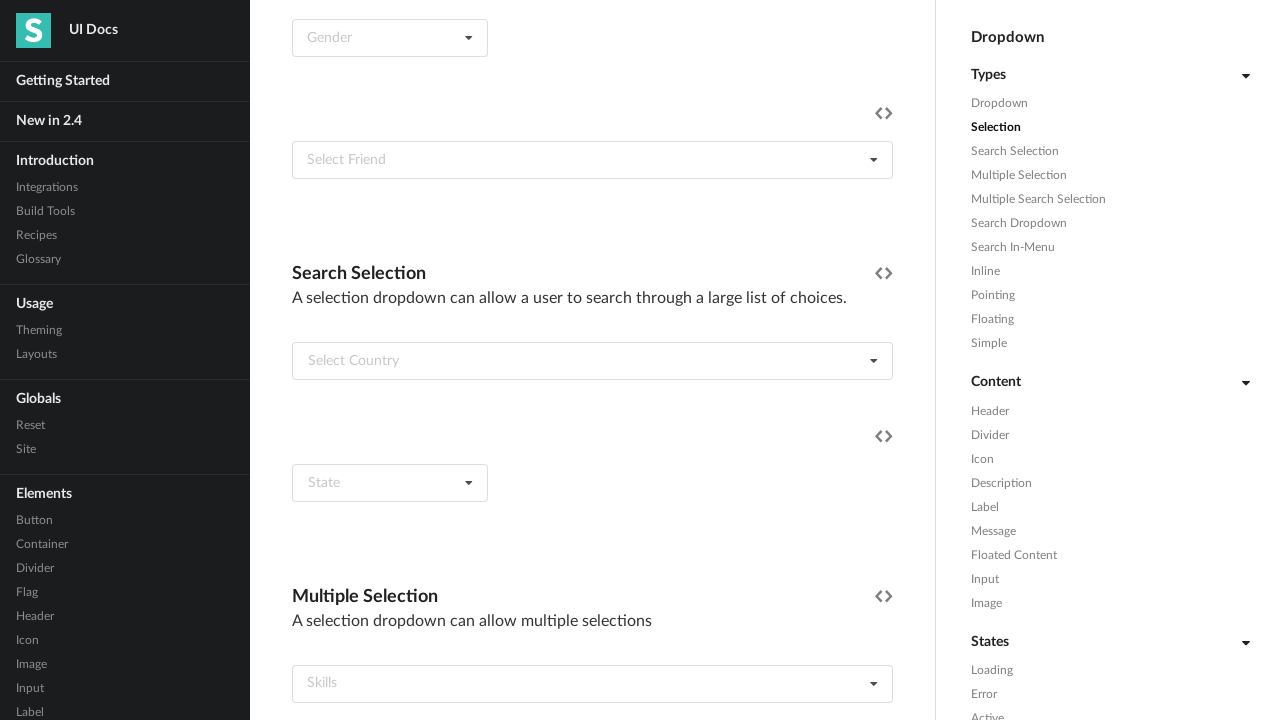

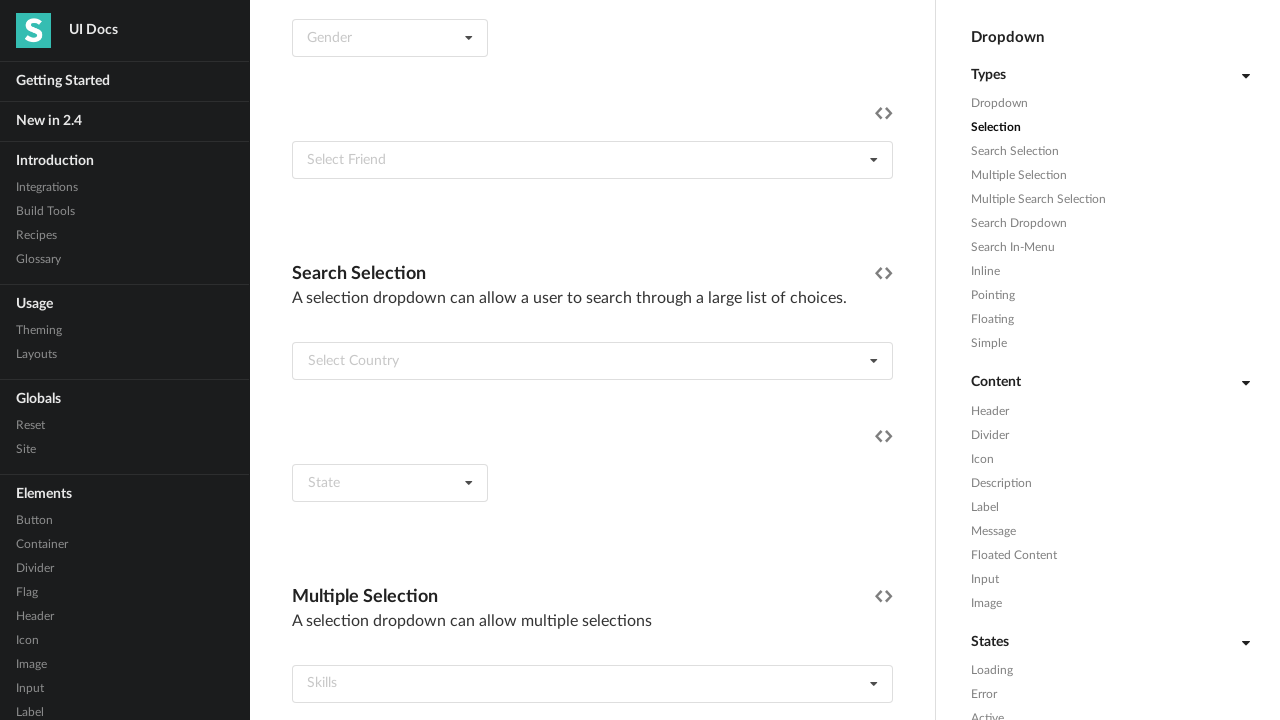